Tests navigation to the login page by clicking the login button in the global actions area and verifying the login page loads

Starting URL: https://store.steampowered.com/

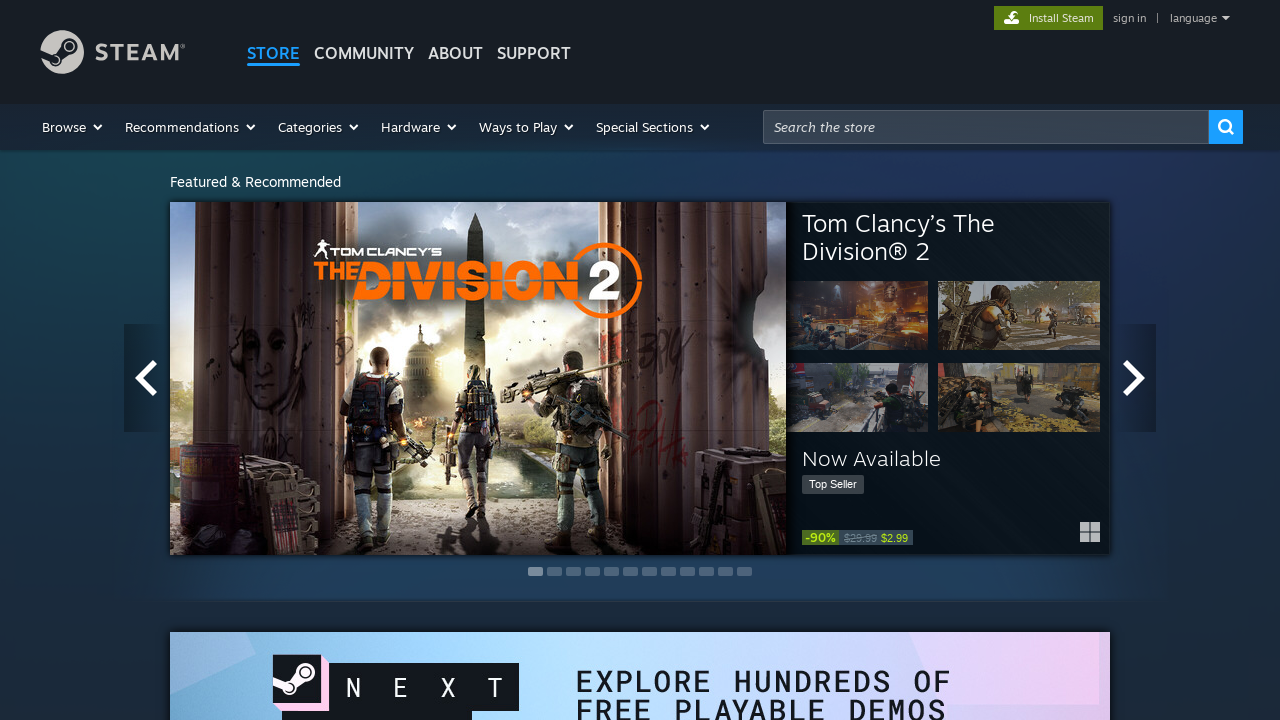

Clicked login button in global actions area at (1130, 18) on xpath=//*[@id='global_actions']//a[contains(@class, 'global_action_link')]
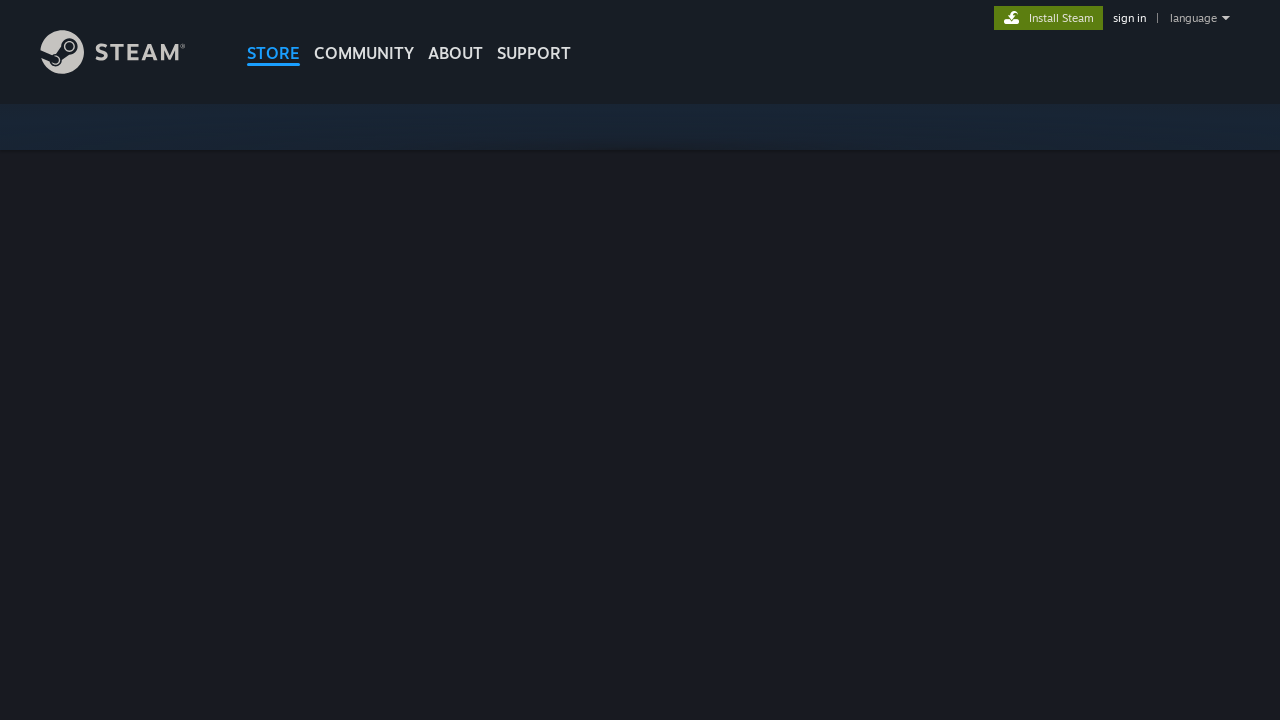

Login page loaded and submit button is present
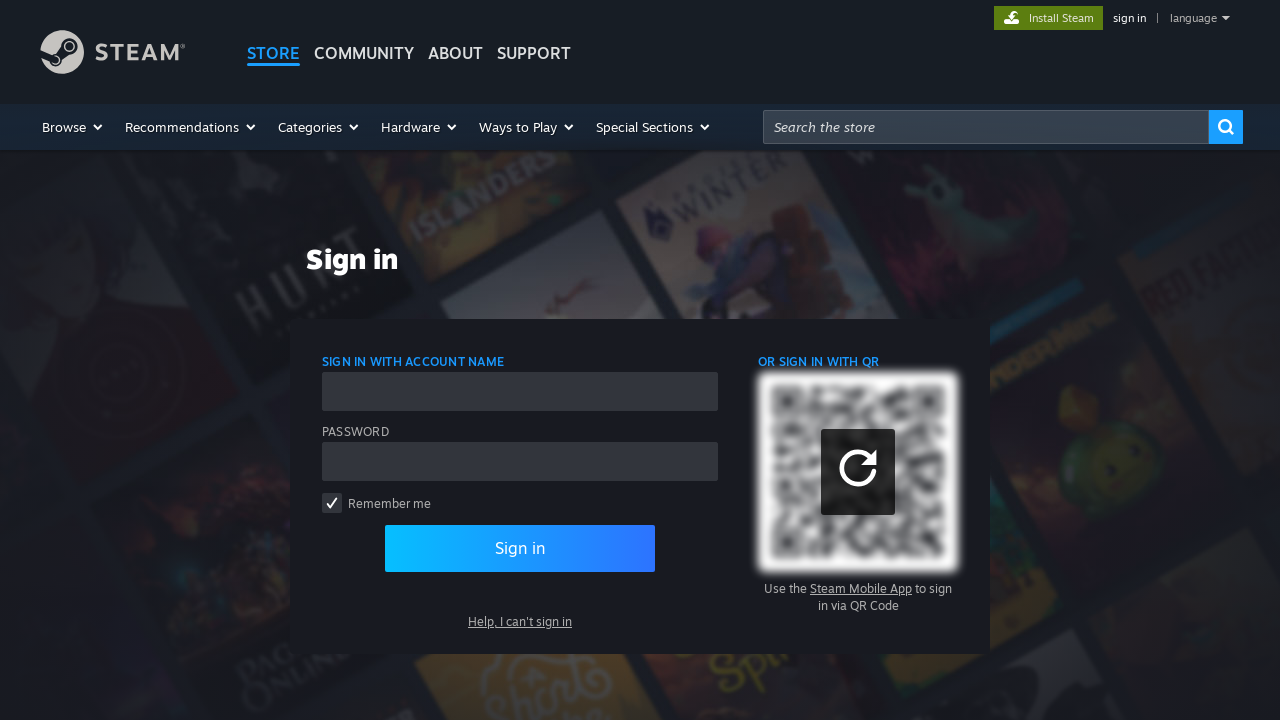

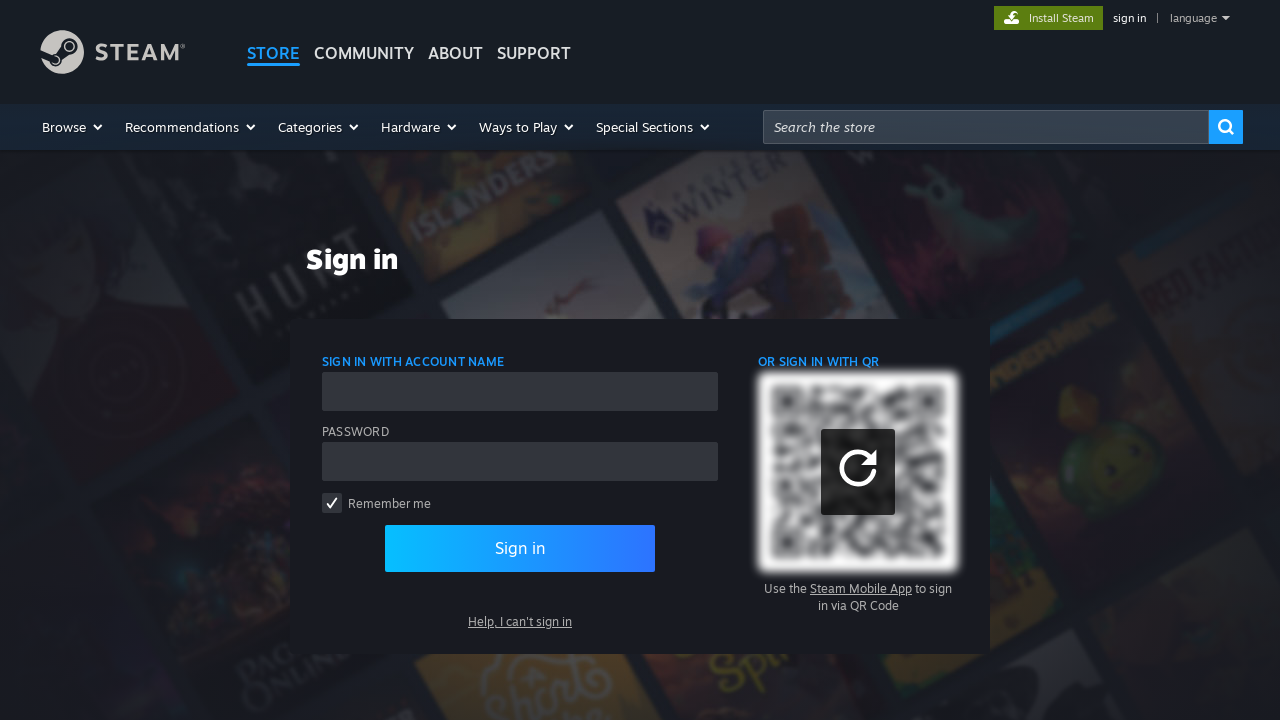